Tests filtering to display only active (non-completed) todo items

Starting URL: https://demo.playwright.dev/todomvc/

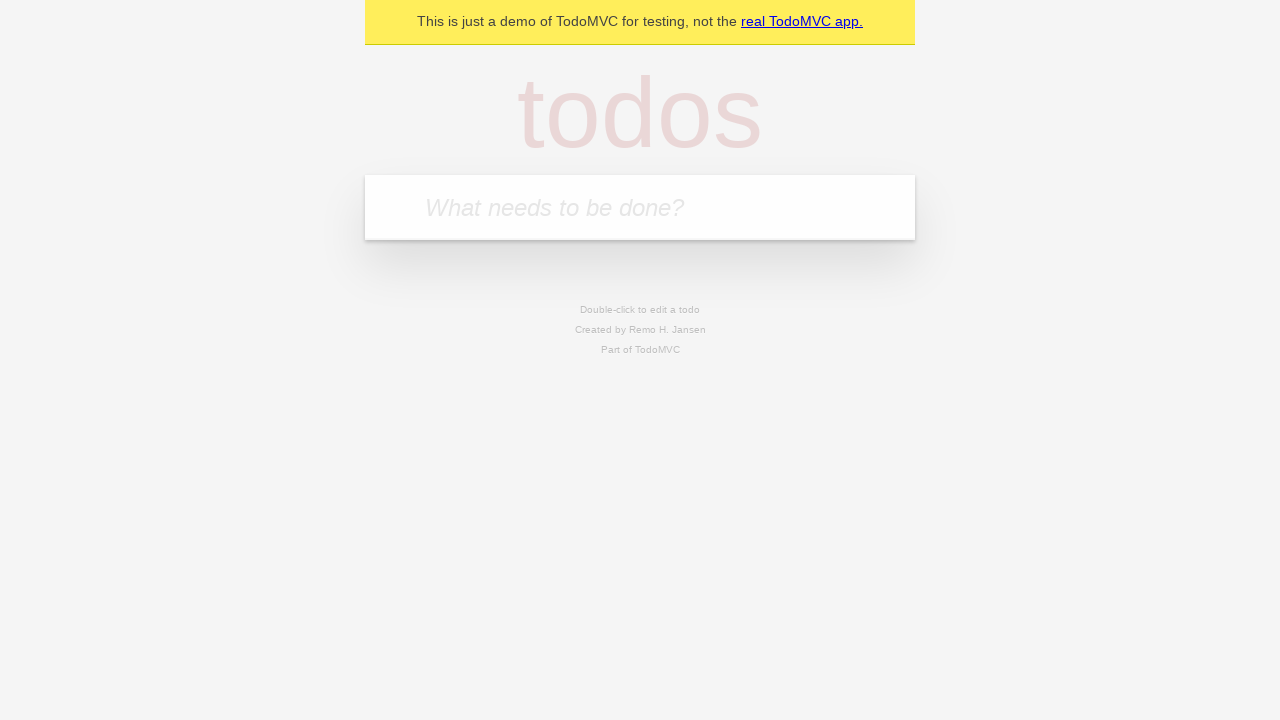

Located the todo input field
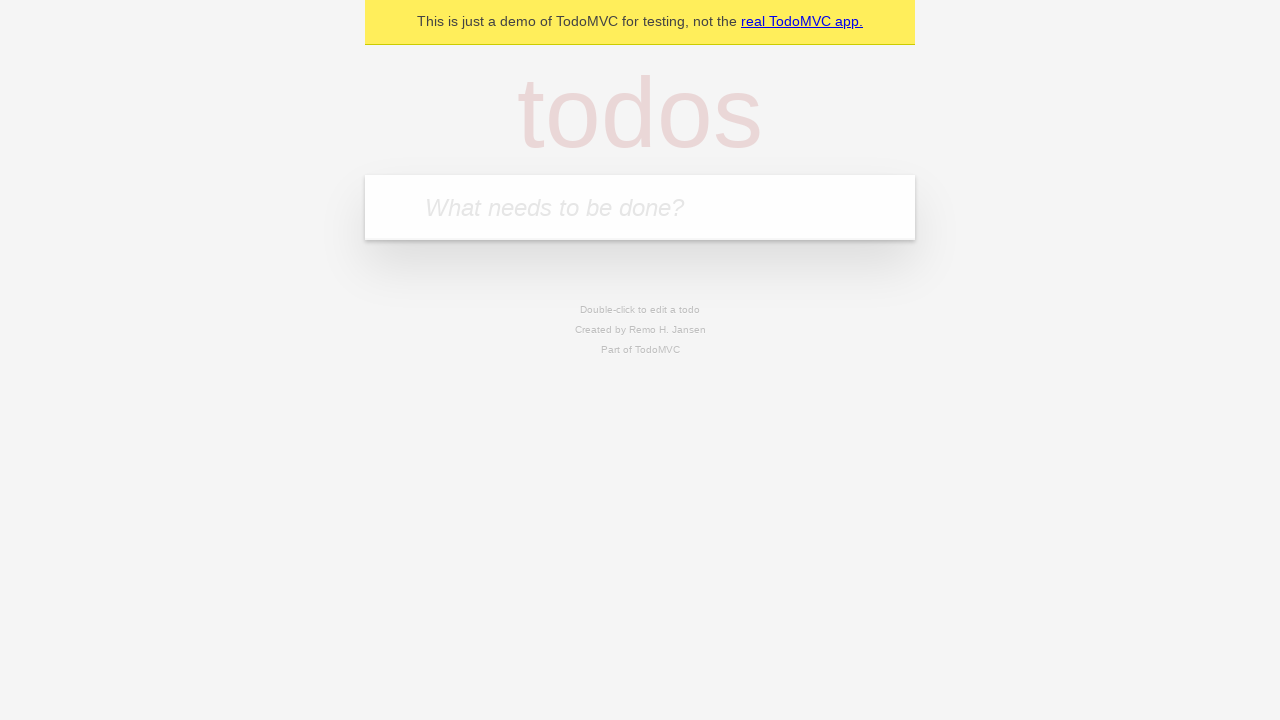

Filled todo input with 'buy some cheese' on internal:attr=[placeholder="What needs to be done?"i]
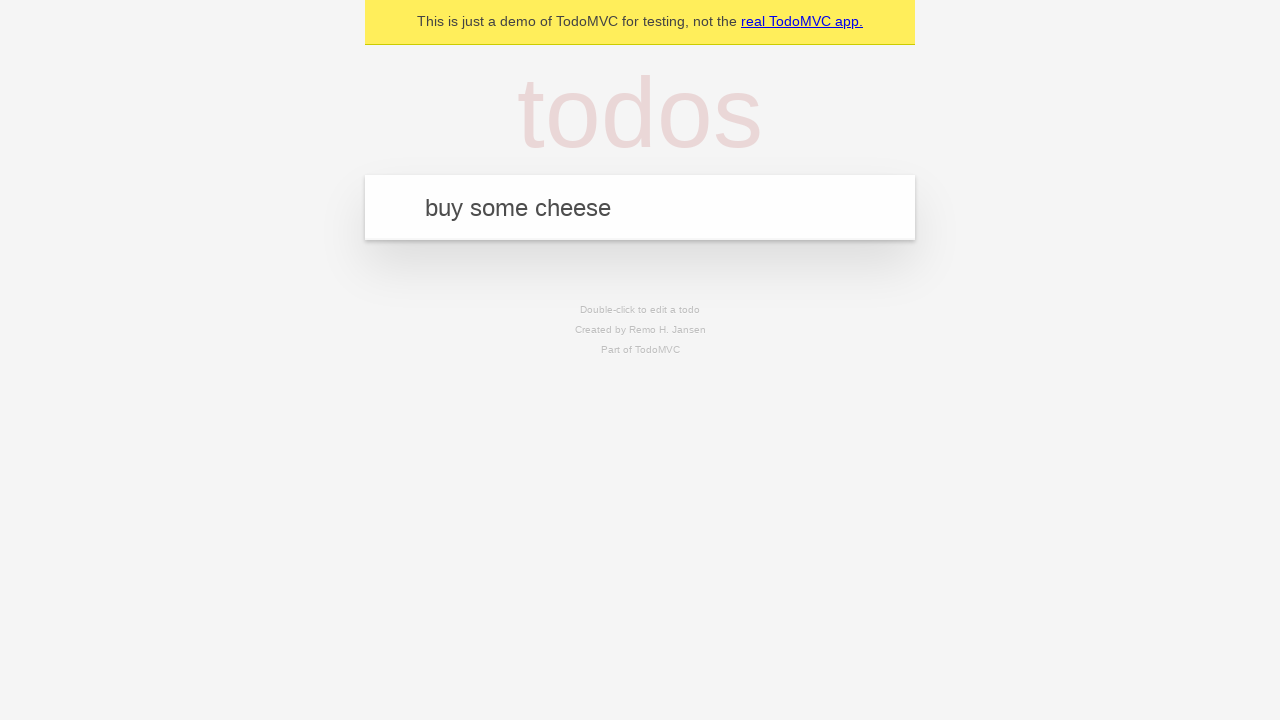

Pressed Enter to create todo 'buy some cheese' on internal:attr=[placeholder="What needs to be done?"i]
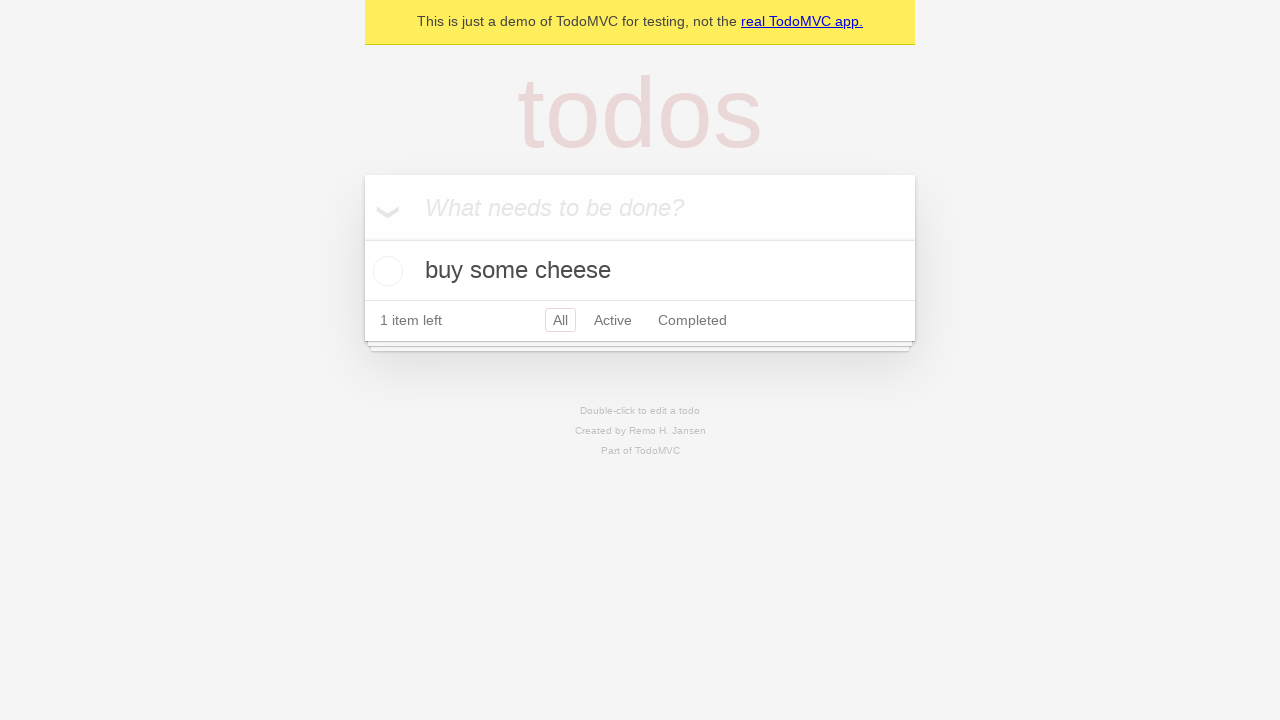

Filled todo input with 'feed the cat' on internal:attr=[placeholder="What needs to be done?"i]
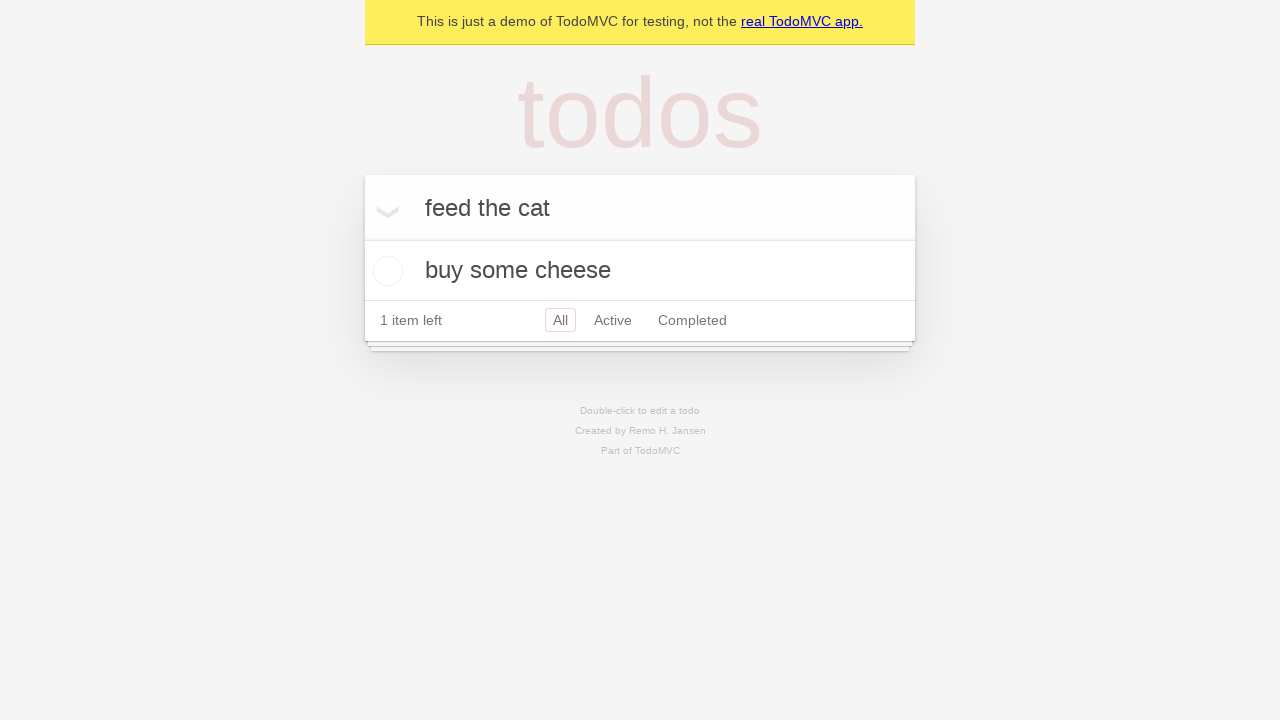

Pressed Enter to create todo 'feed the cat' on internal:attr=[placeholder="What needs to be done?"i]
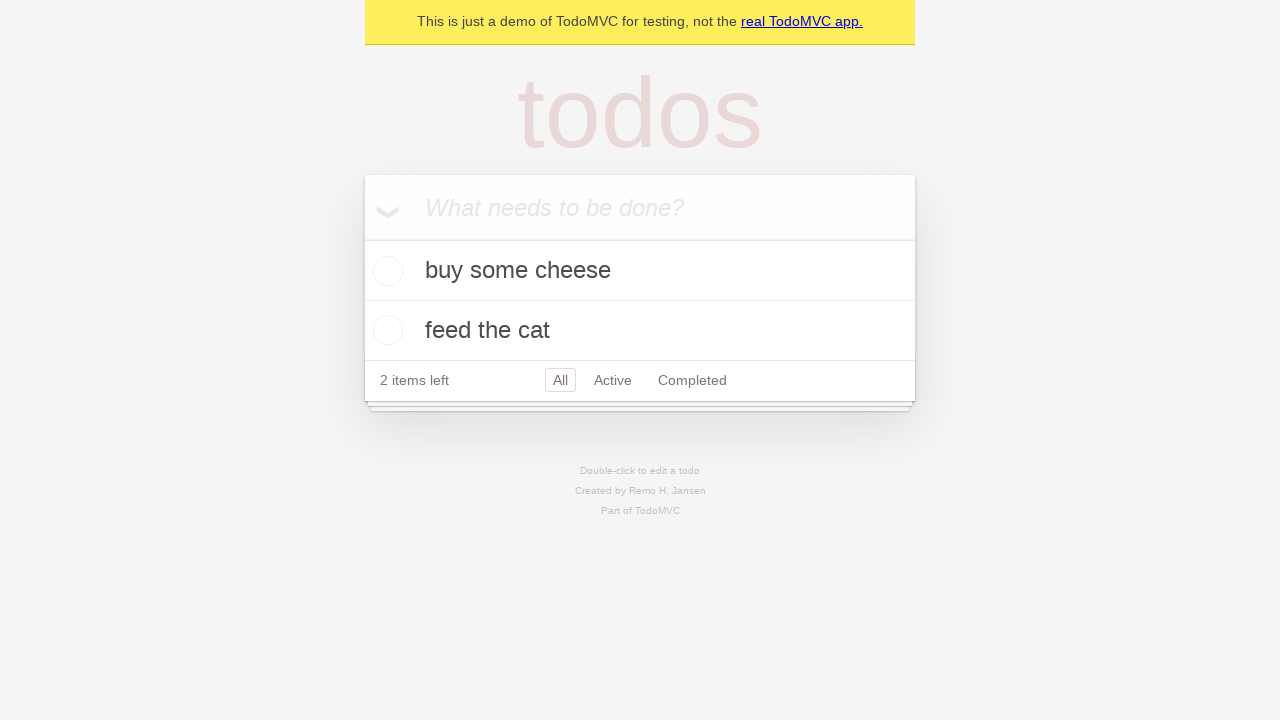

Filled todo input with 'book a doctors appointment' on internal:attr=[placeholder="What needs to be done?"i]
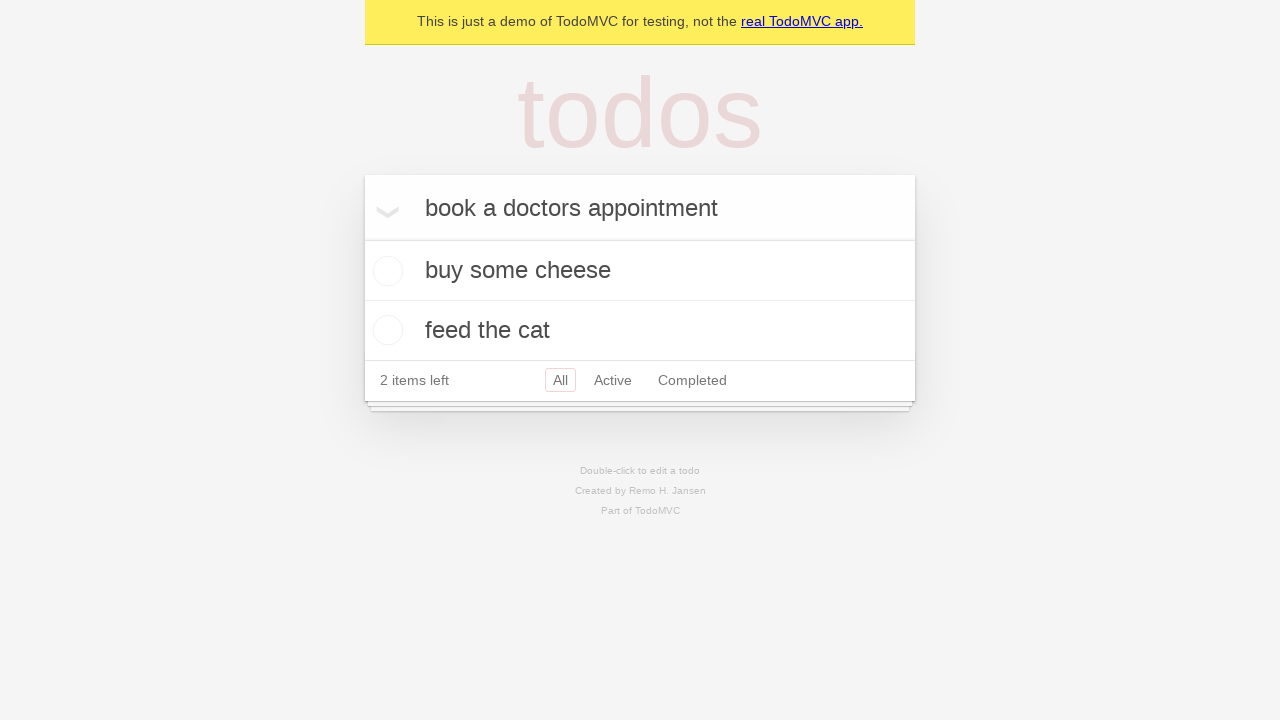

Pressed Enter to create todo 'book a doctors appointment' on internal:attr=[placeholder="What needs to be done?"i]
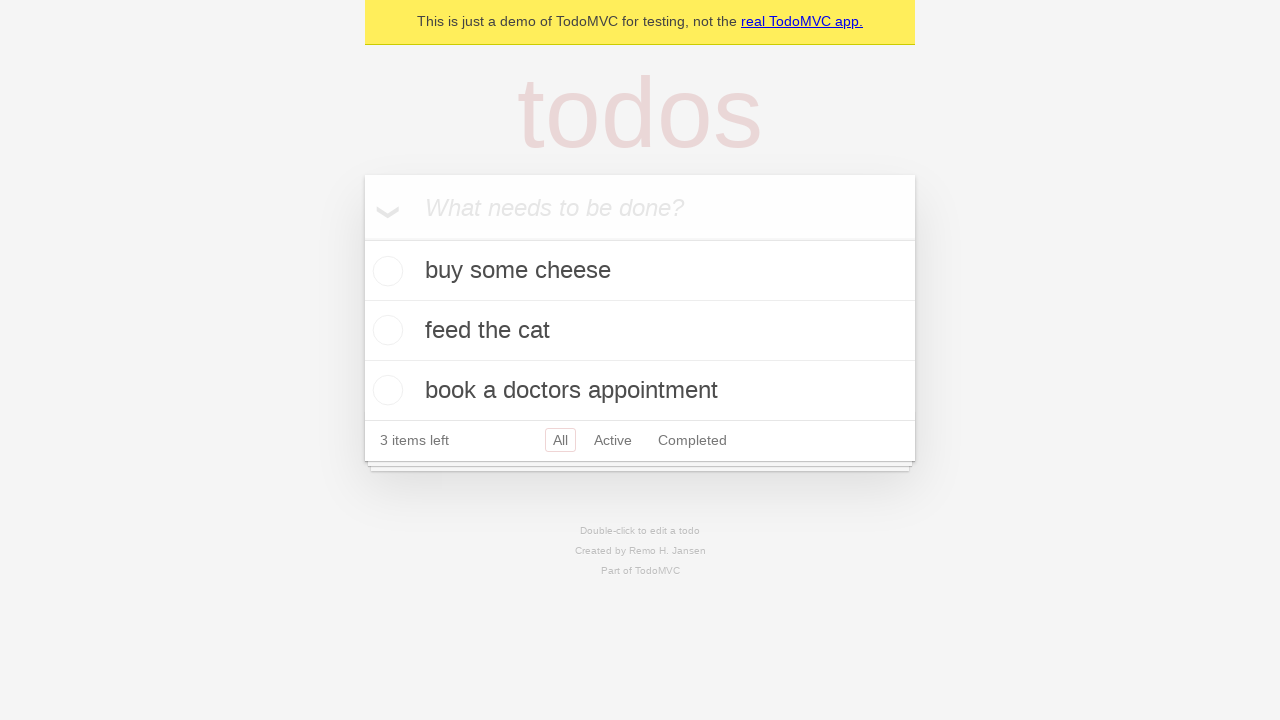

Checked the second todo item as completed at (385, 330) on internal:testid=[data-testid="todo-item"s] >> nth=1 >> internal:role=checkbox
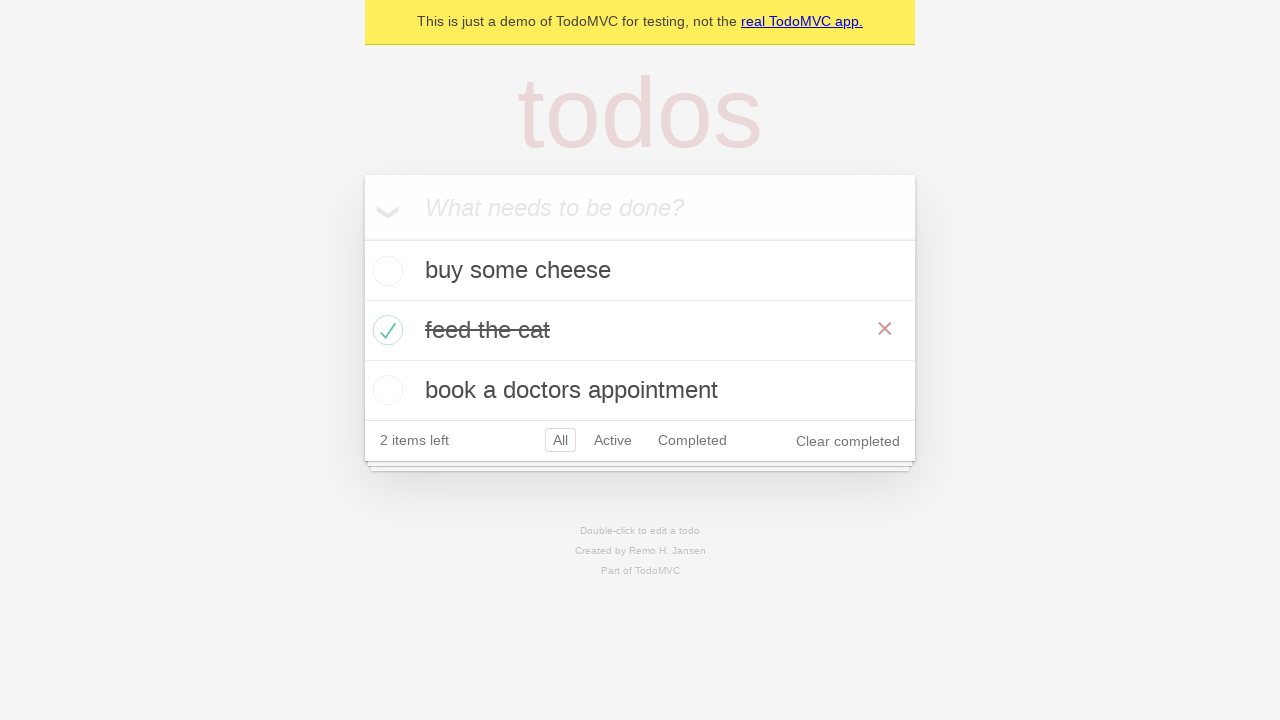

Clicked on Active filter link at (613, 440) on internal:role=link[name="Active"i]
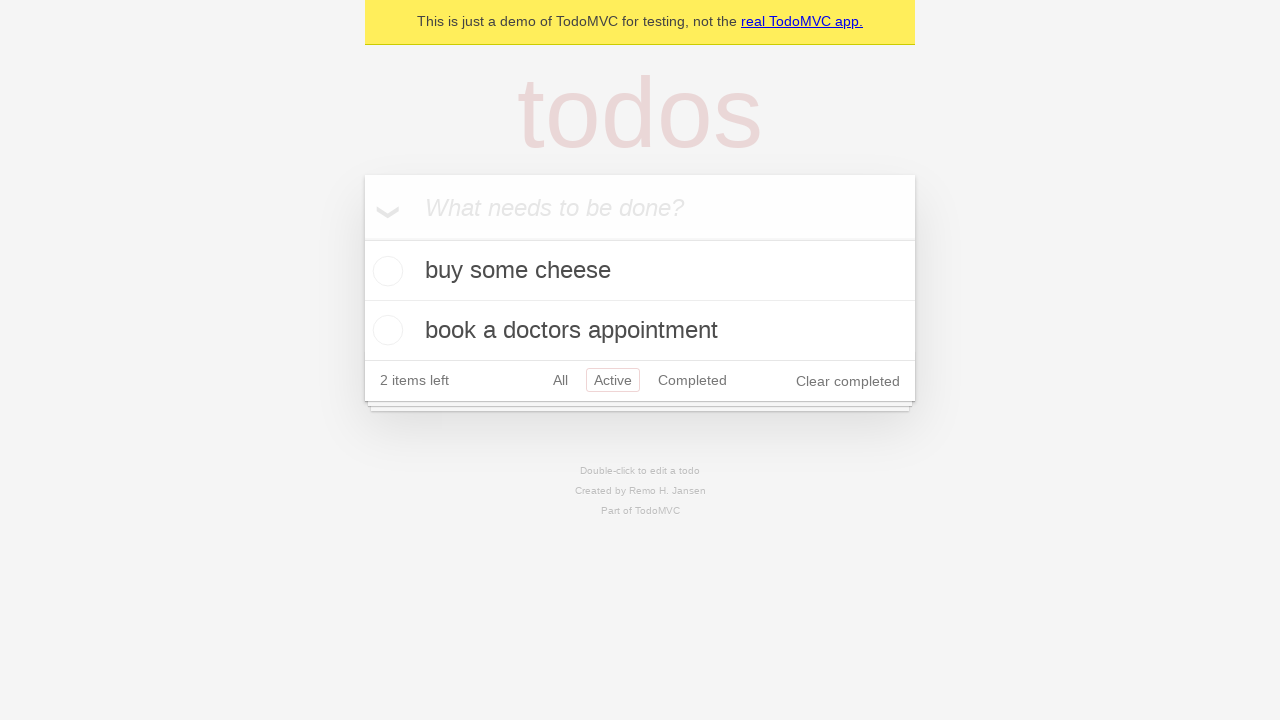

Filtered todo list displayed showing only active items
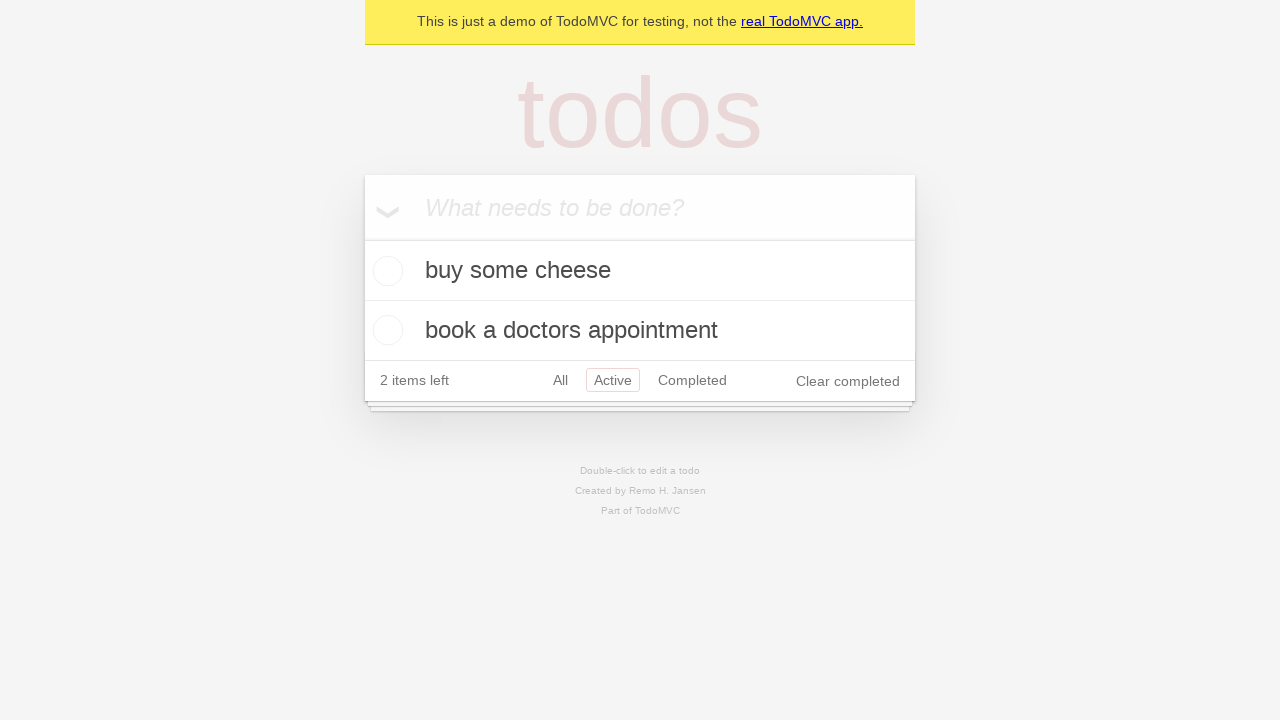

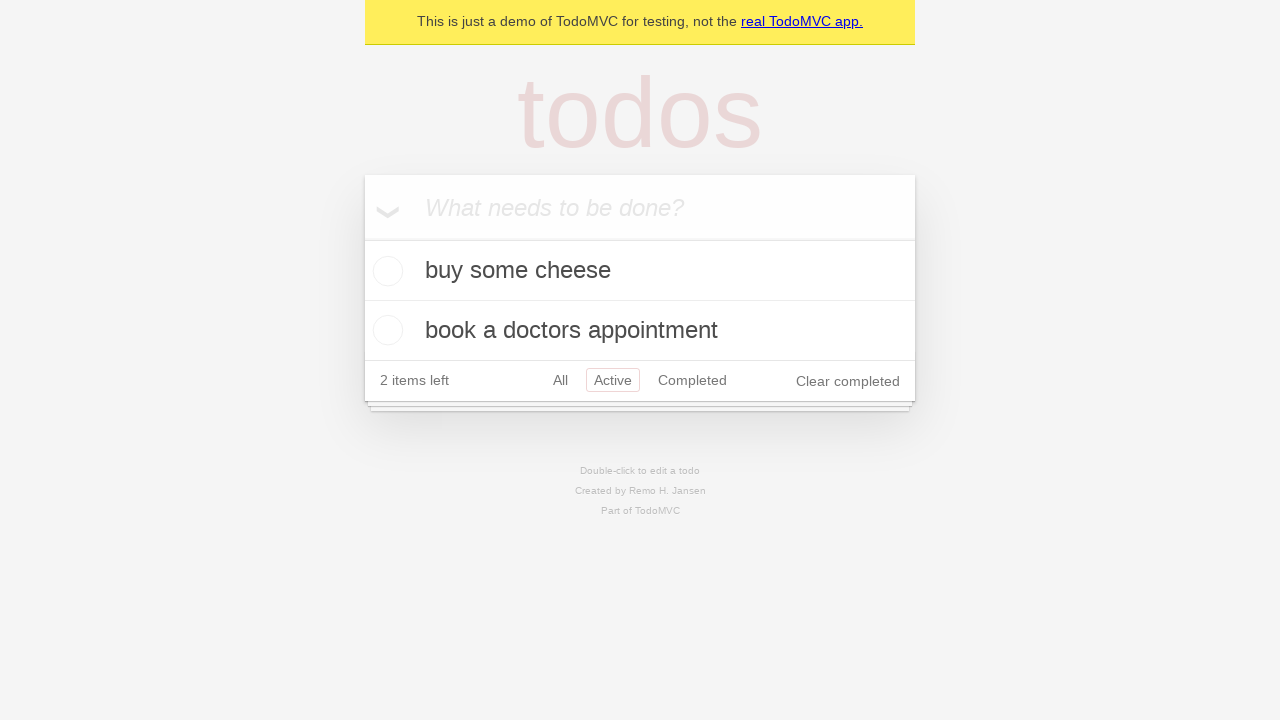